Tests Hacker News search functionality by entering a search term and interacting with share options

Starting URL: https://news.ycombinator.com/news

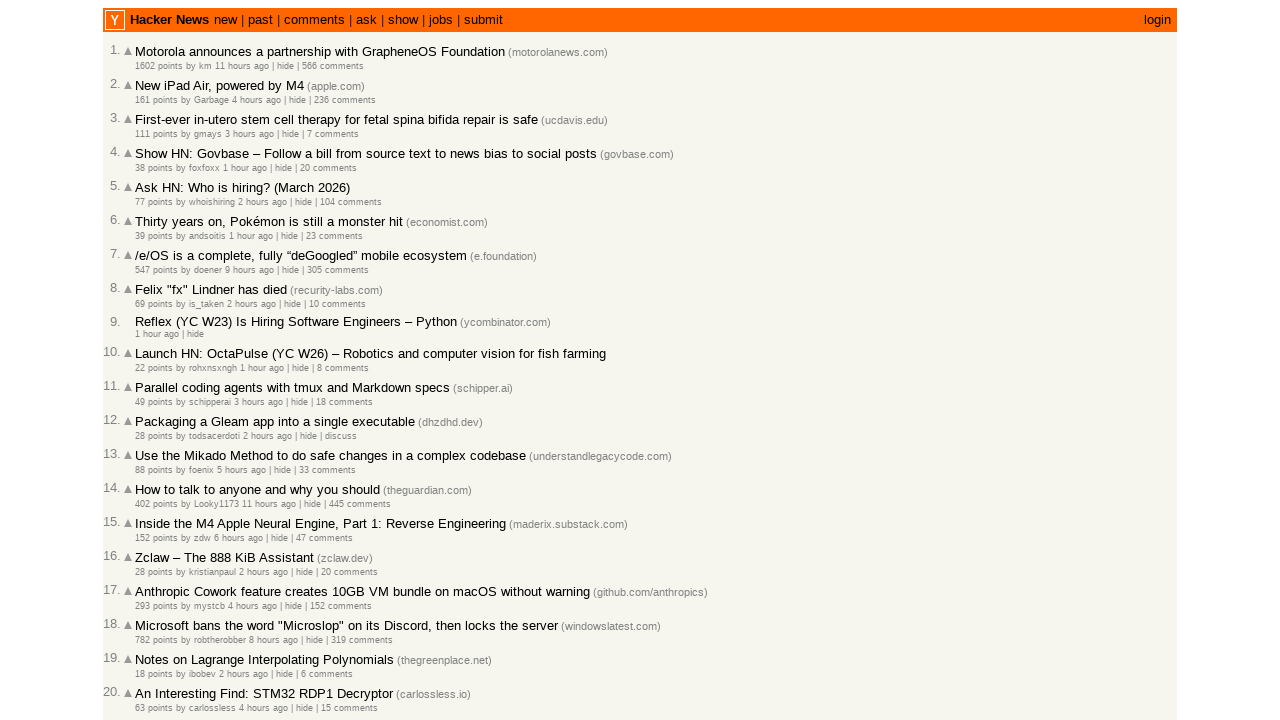

Clicked 'past' link to access past stories at (260, 20) on a >> internal:has-text="past"i
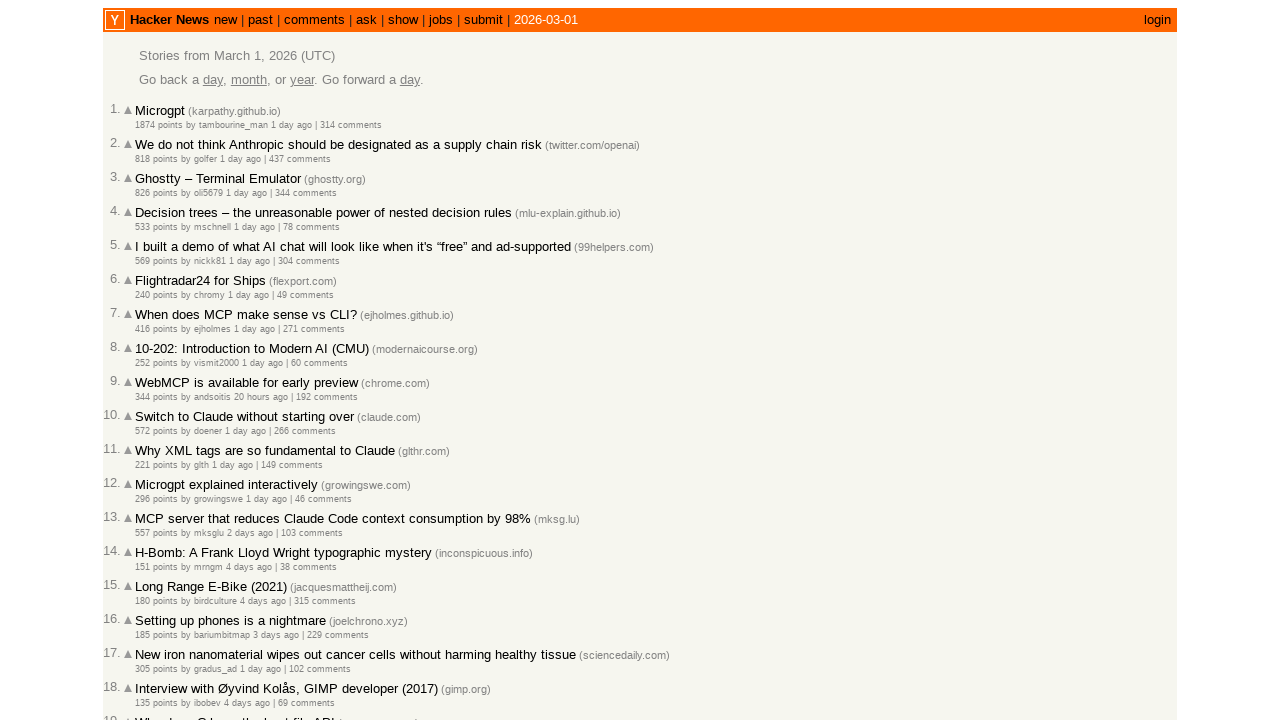

Waited for page to load with networkidle state
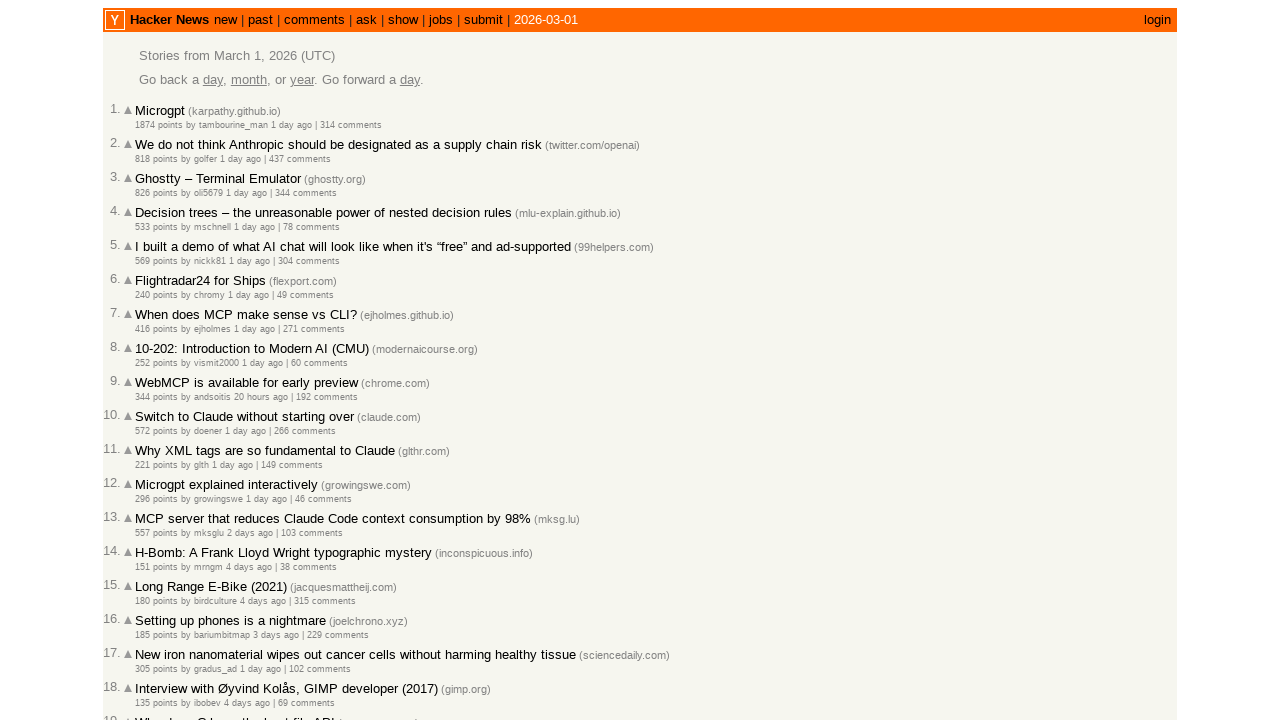

Waited for story elements (.athing) to load
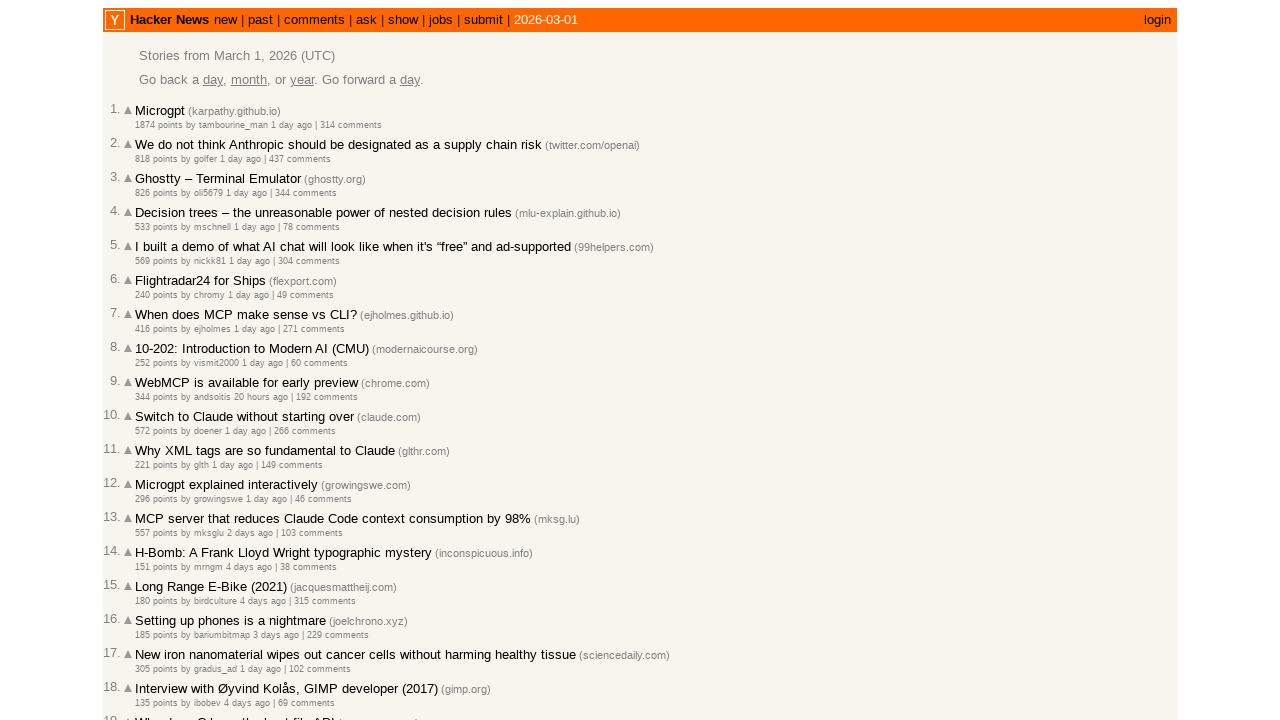

Verified that story elements are present on the page
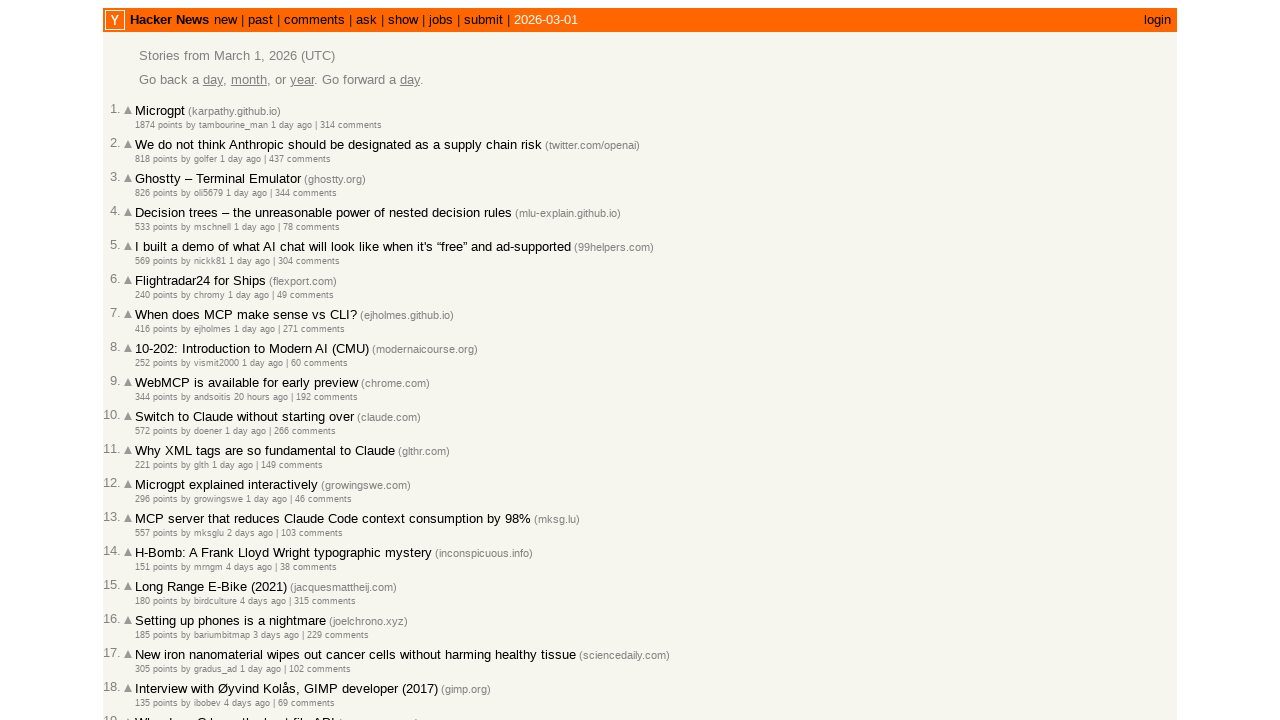

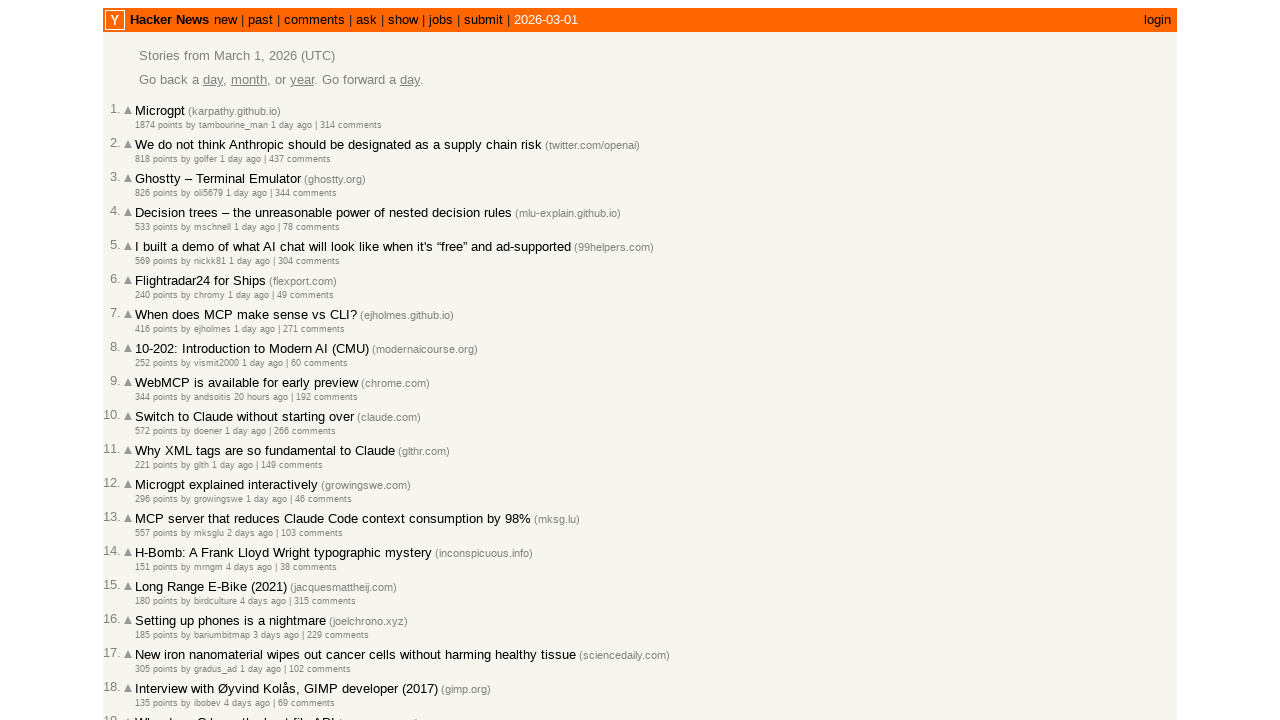